Verifies that the OrangeHRM website loads correctly by checking that the page title equals "OrangeHRM"

Starting URL: http://alchemy.hguy.co/orangehrm

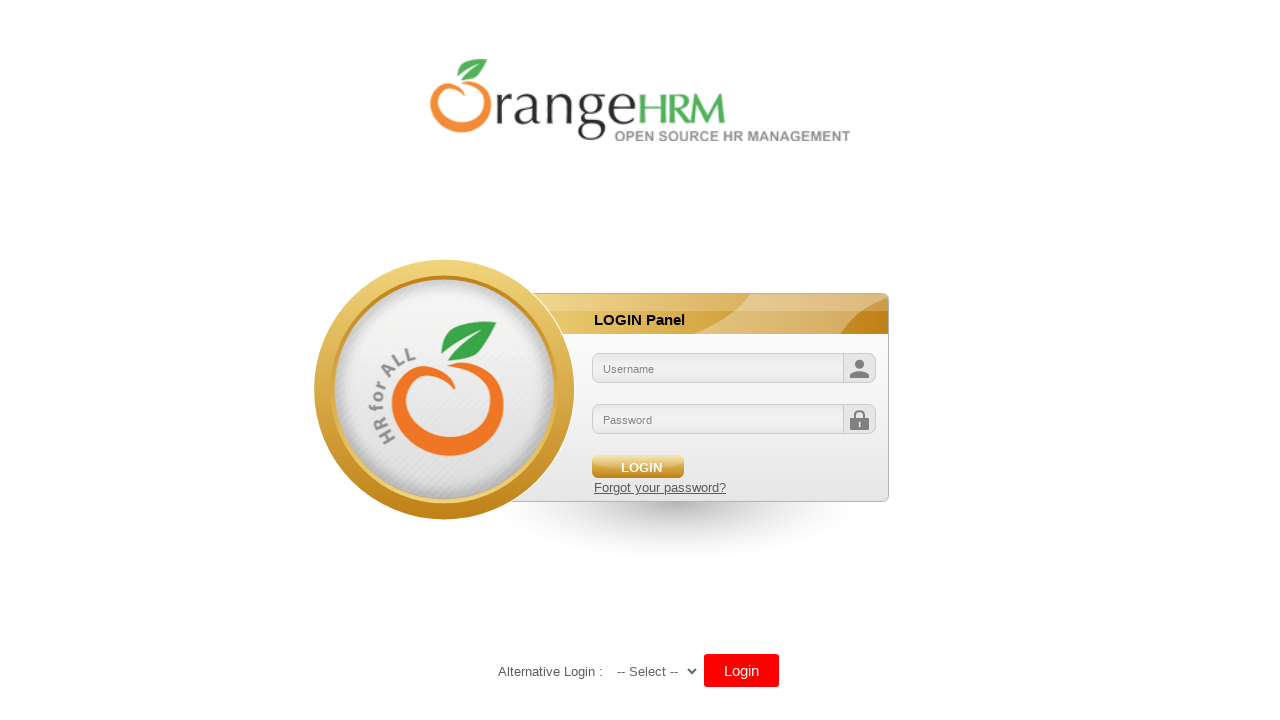

Waited for page DOM content to load
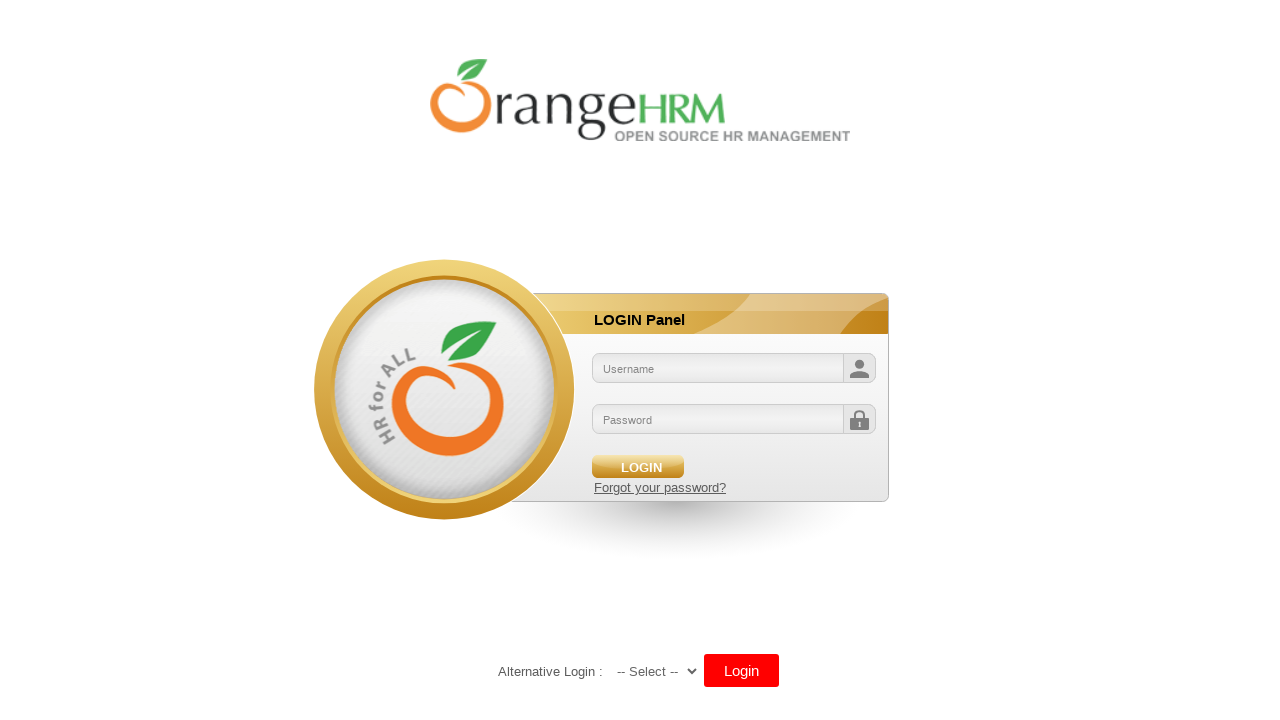

Retrieved page title: 'OrangeHRM'
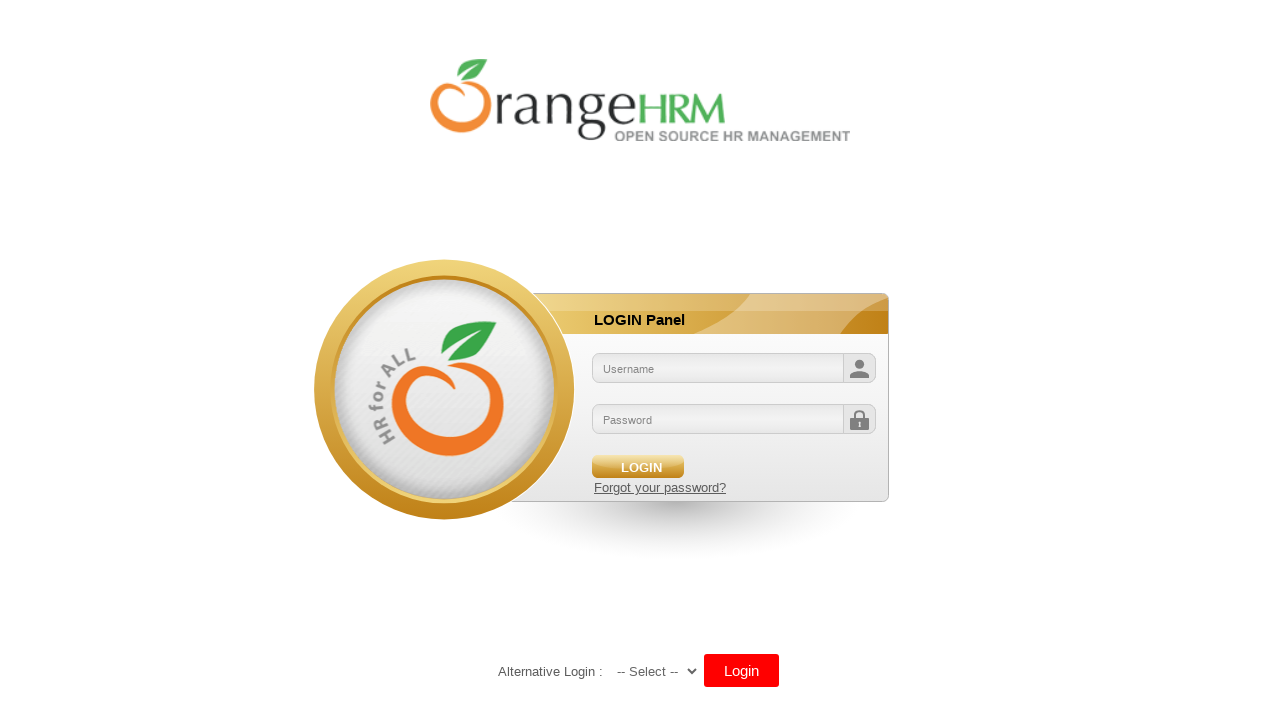

Verified page title equals 'OrangeHRM'
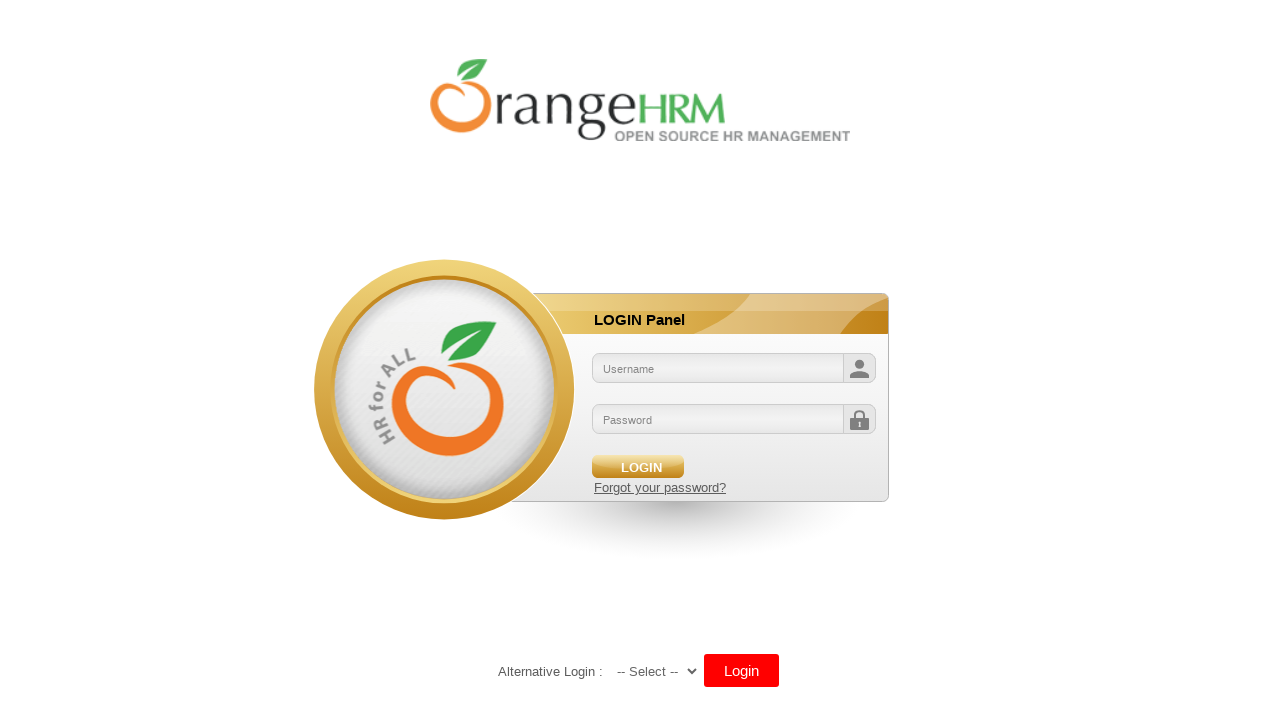

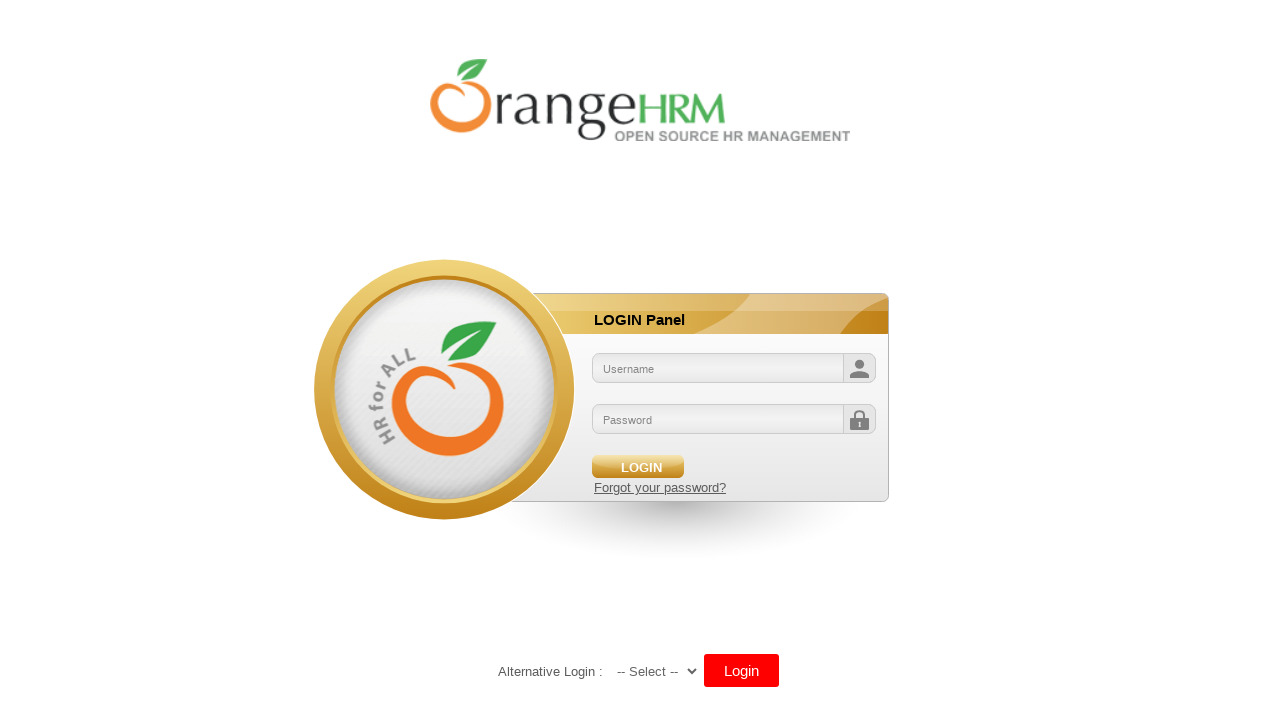